Tests element display functionality by filling email textbox, education textarea, and clicking age radio button when elements are displayed

Starting URL: https://automationfc.github.io/basic-form/index.html

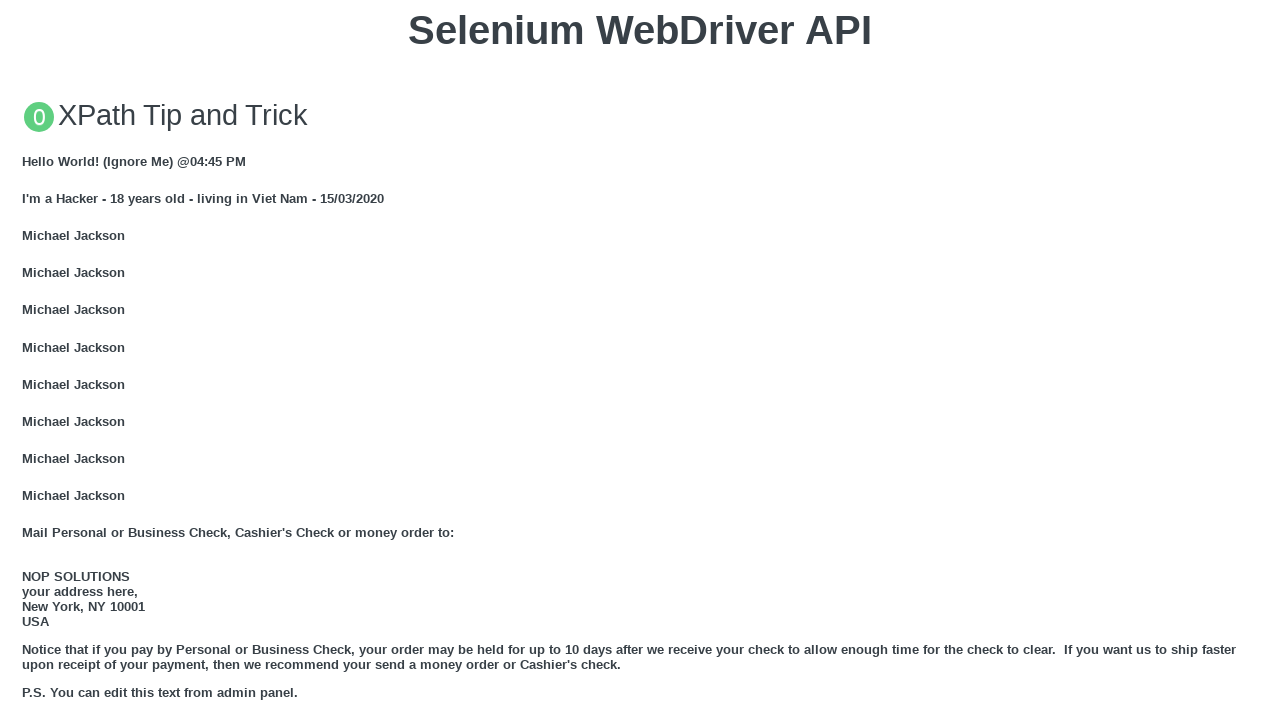

Reloaded the page
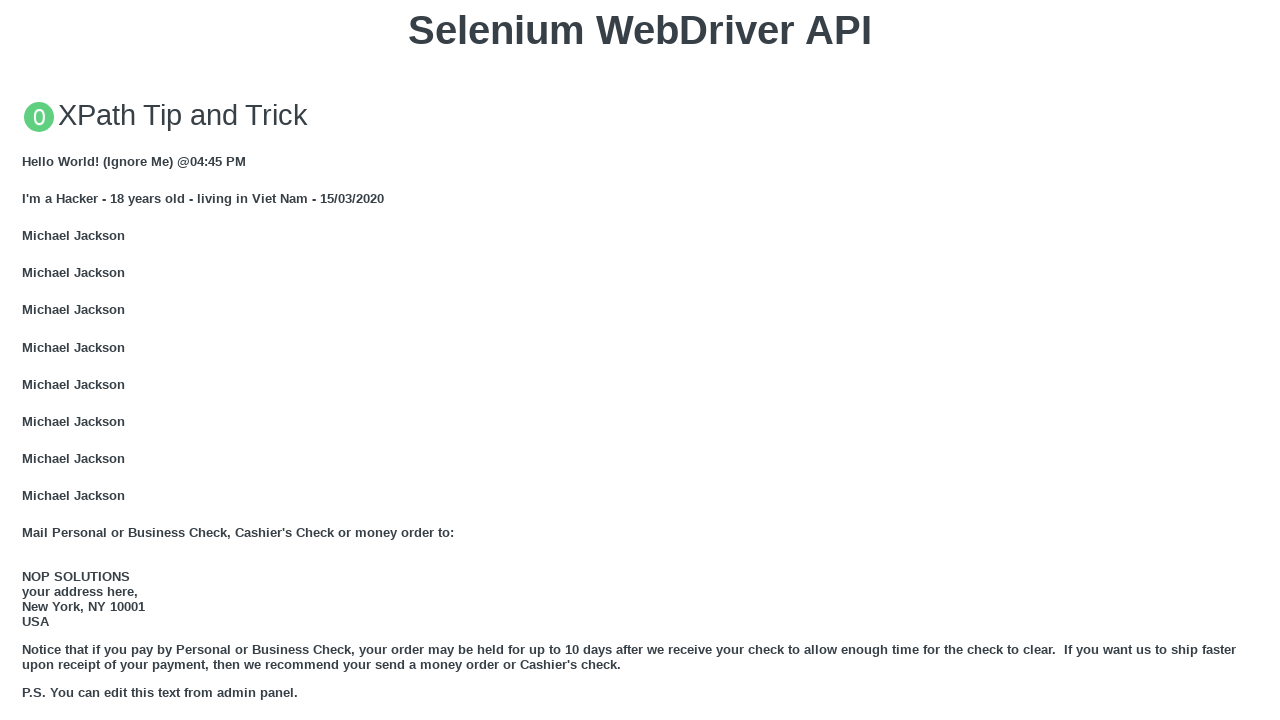

Email textbox is displayed and filled with 'Automation Testing' on #mail
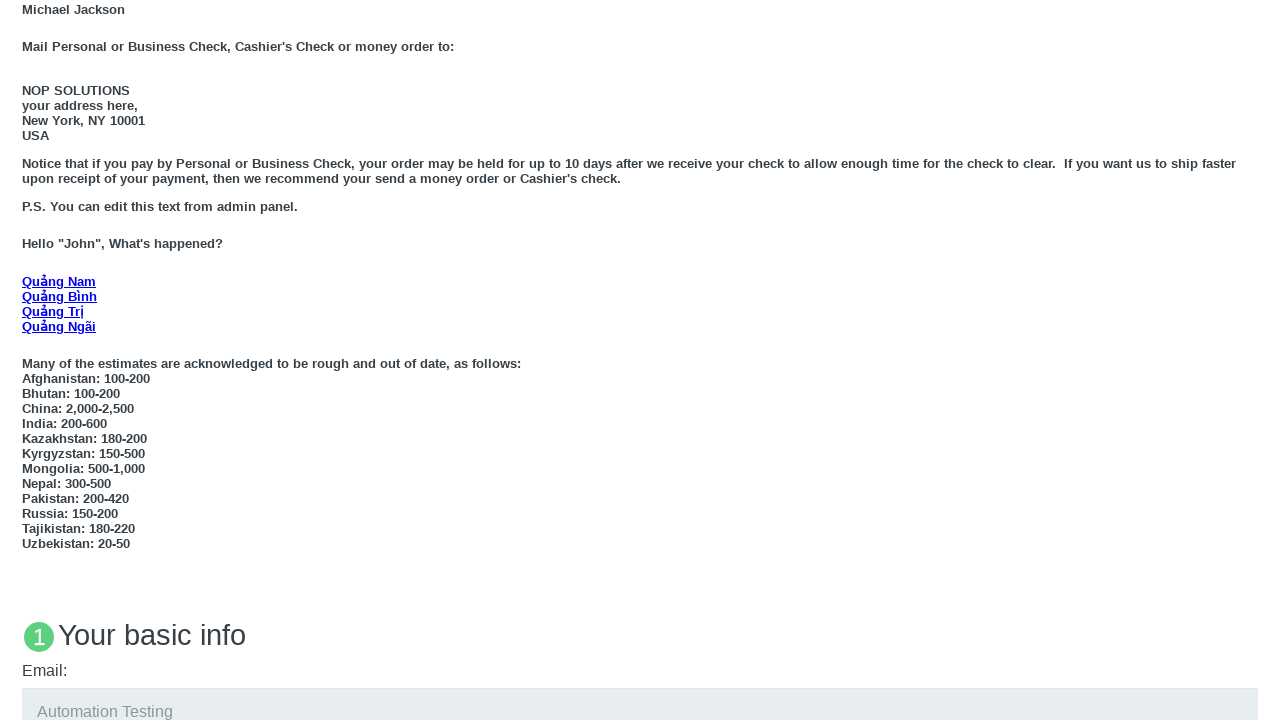

Education textarea is displayed and filled with 'Automation Testing' on #edu
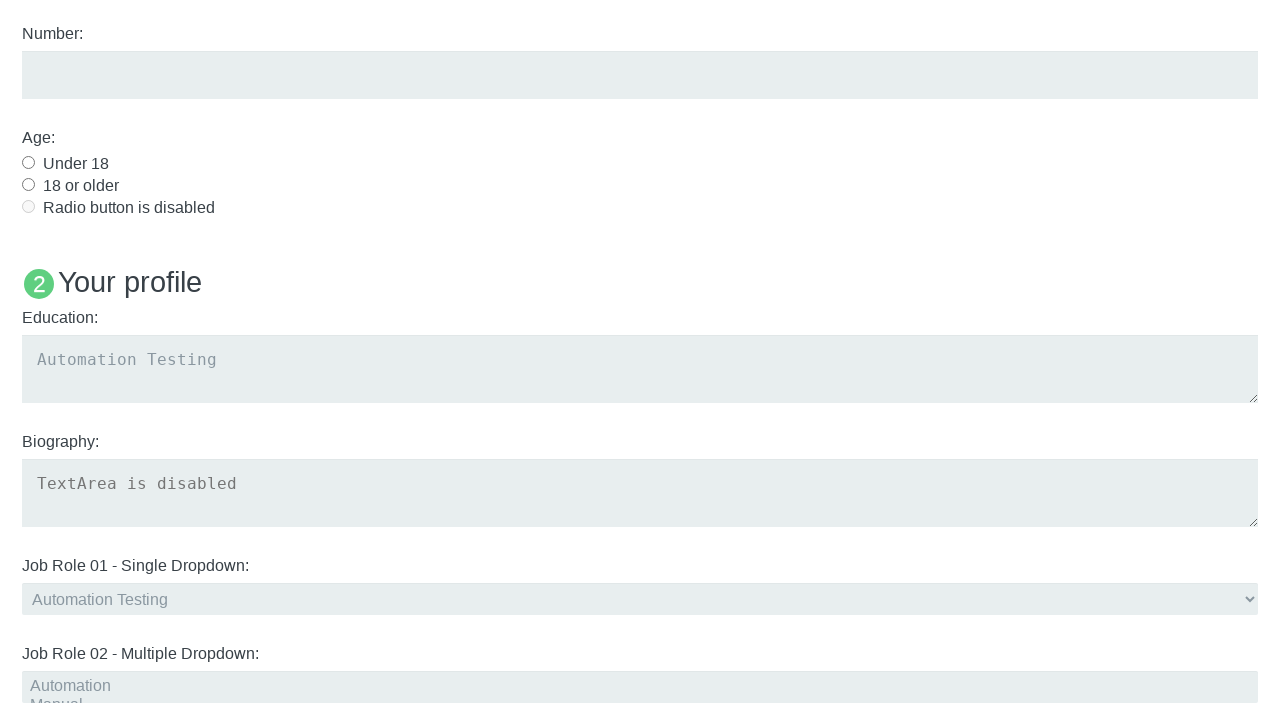

Age radio button 'Under 18' is displayed and clicked at (28, 162) on #under_18
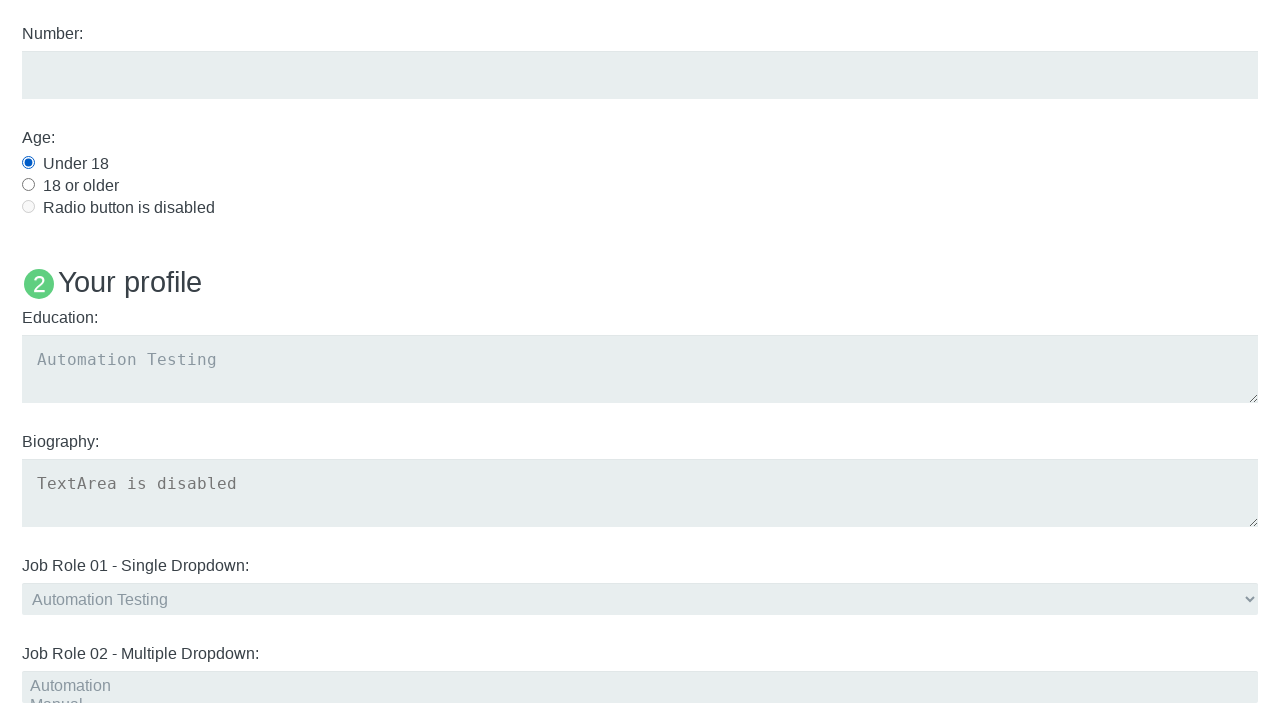

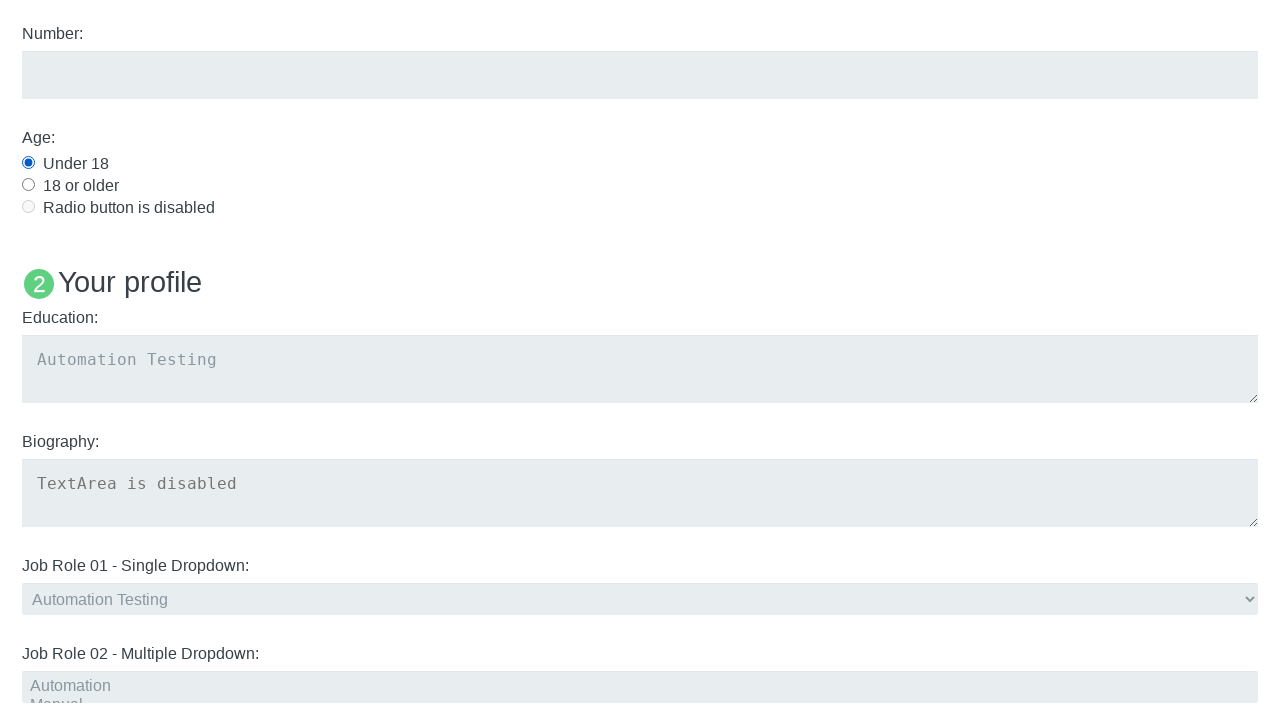